Tests calculator addition functionality by clicking 1 + 2 and verifying the result equals 3

Starting URL: https://testpages.eviltester.com/styled/apps/calculator.html

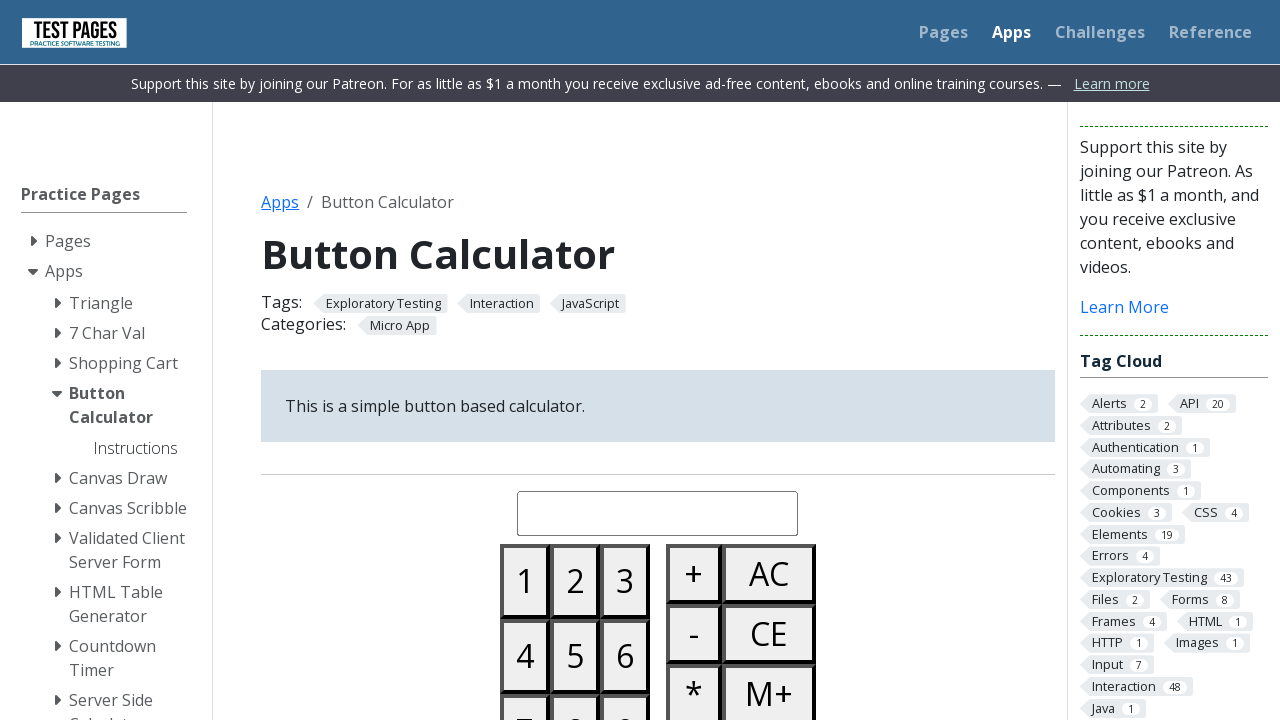

Clicked button 1 at (525, 581) on #button01
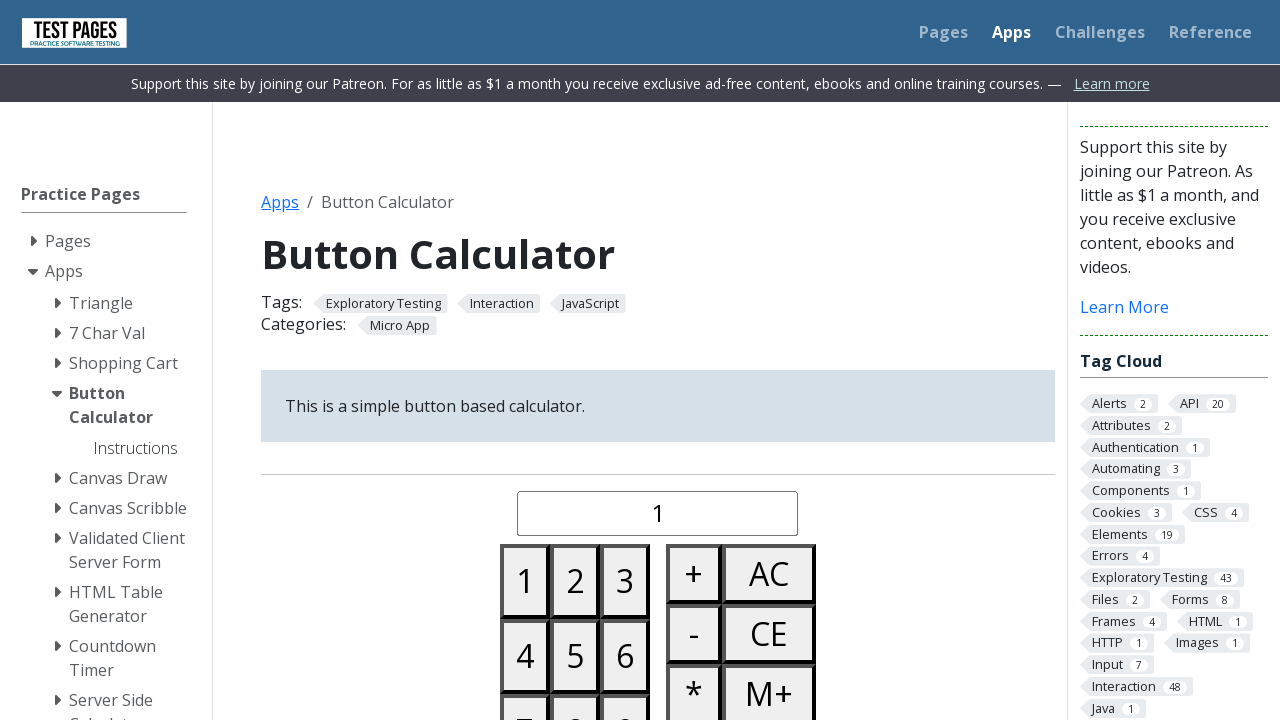

Clicked plus button at (694, 574) on #buttonplus
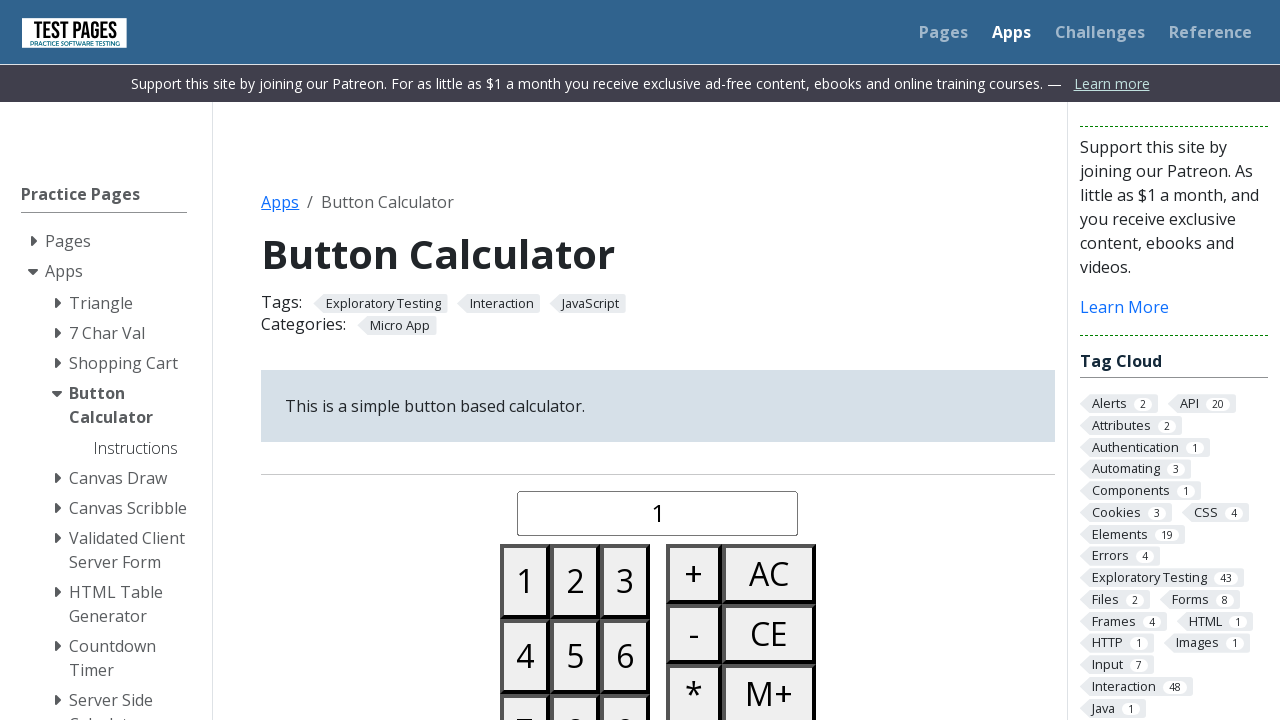

Clicked button 2 at (575, 581) on #button02
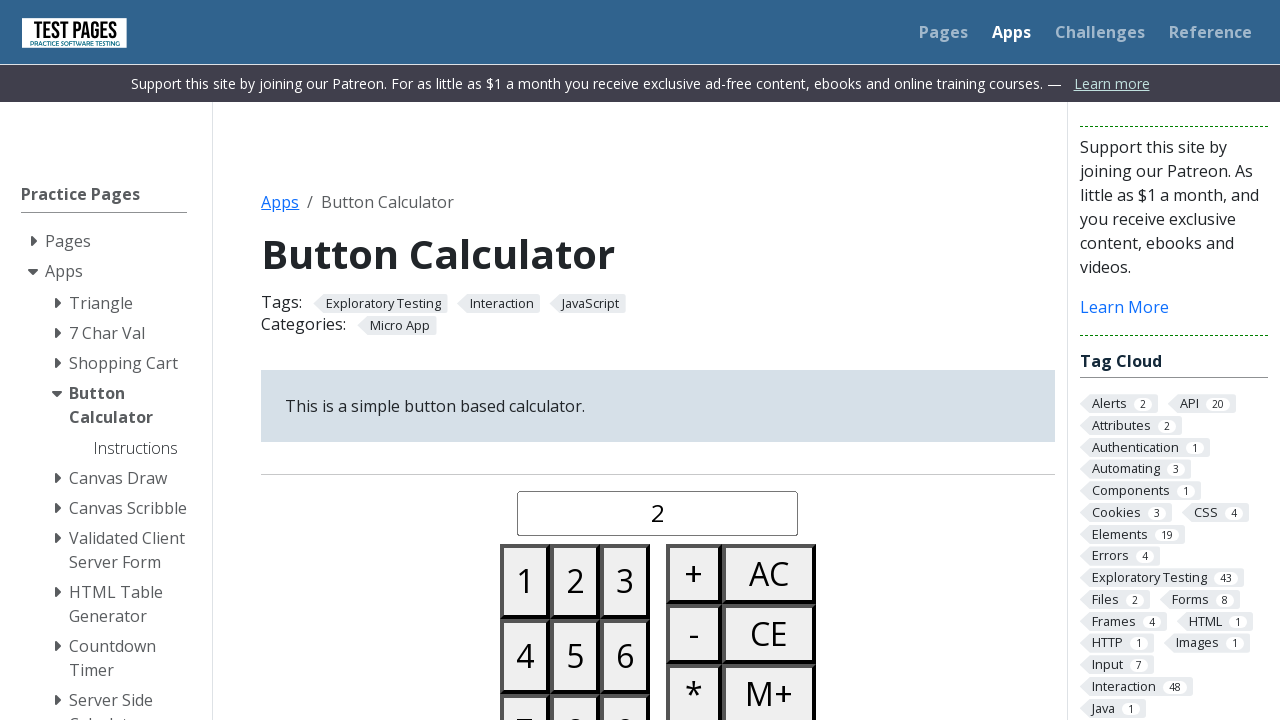

Clicked equals button at (694, 360) on #buttonequals
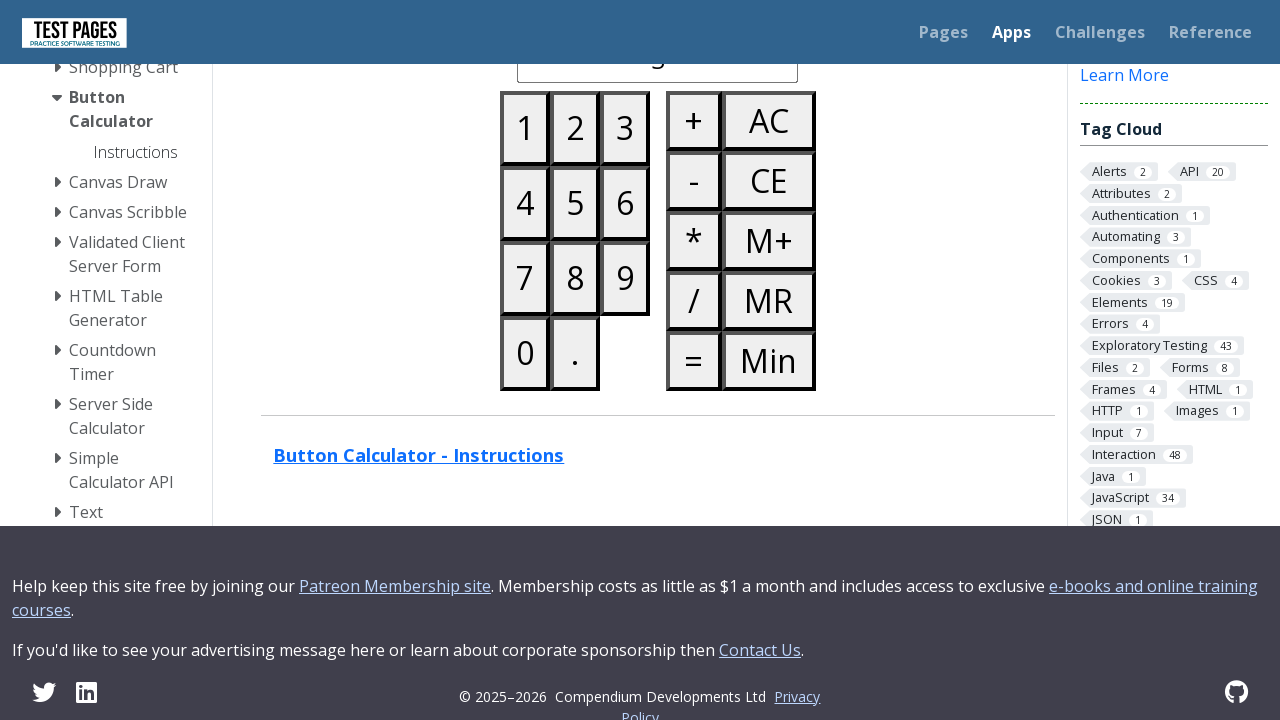

Retrieved calculated result from display
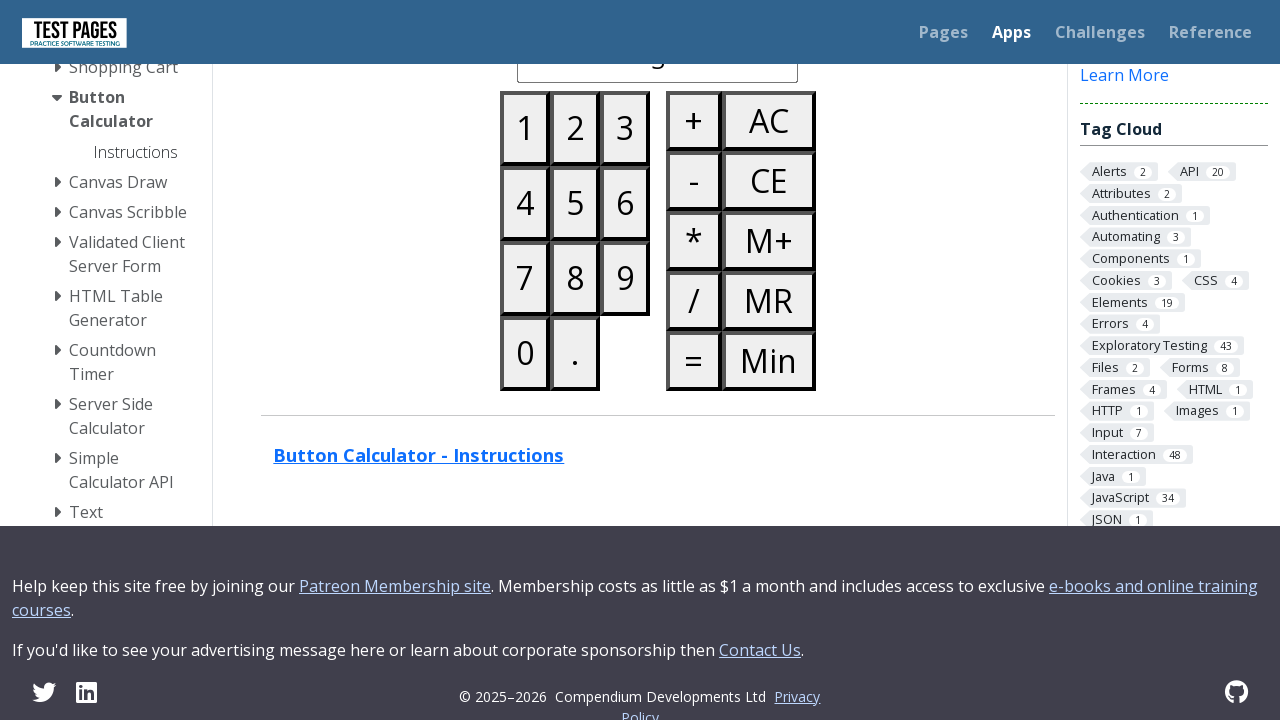

Verified result equals 3
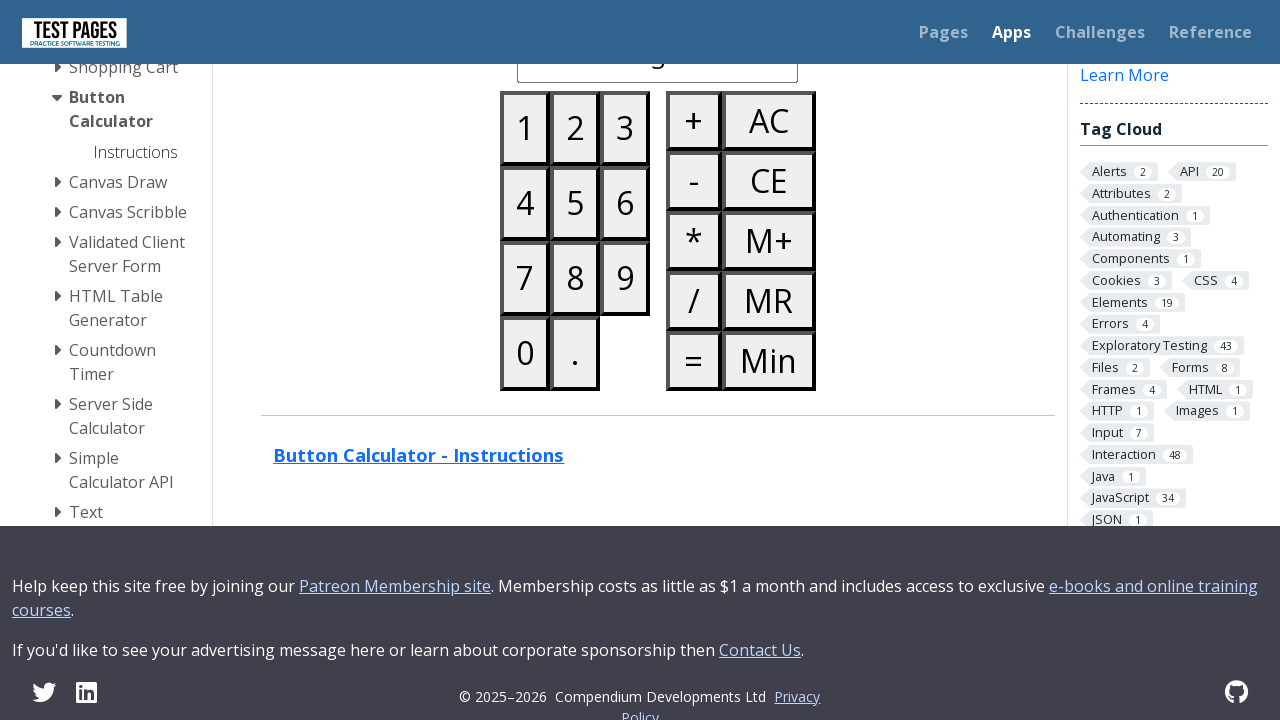

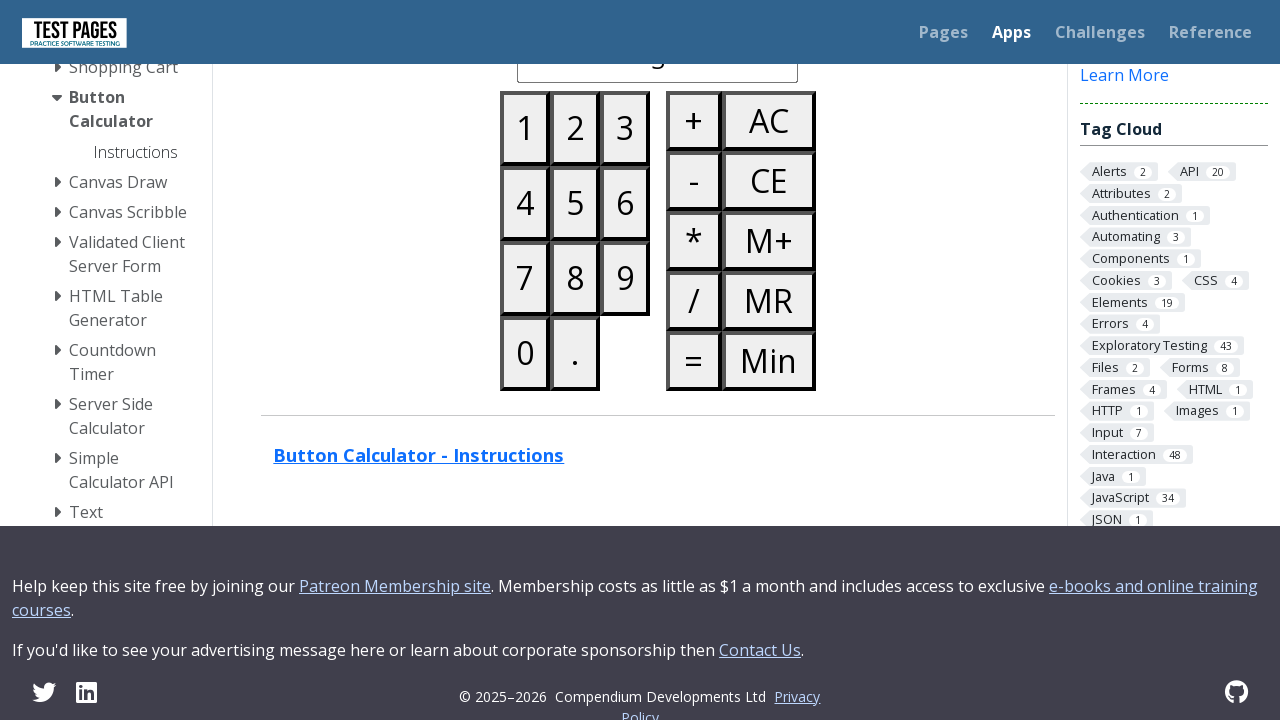